Tests selecting an option from a dropdown menu and verifying the selected value

Starting URL: https://rahulshettyacademy.com/AutomationPractice/

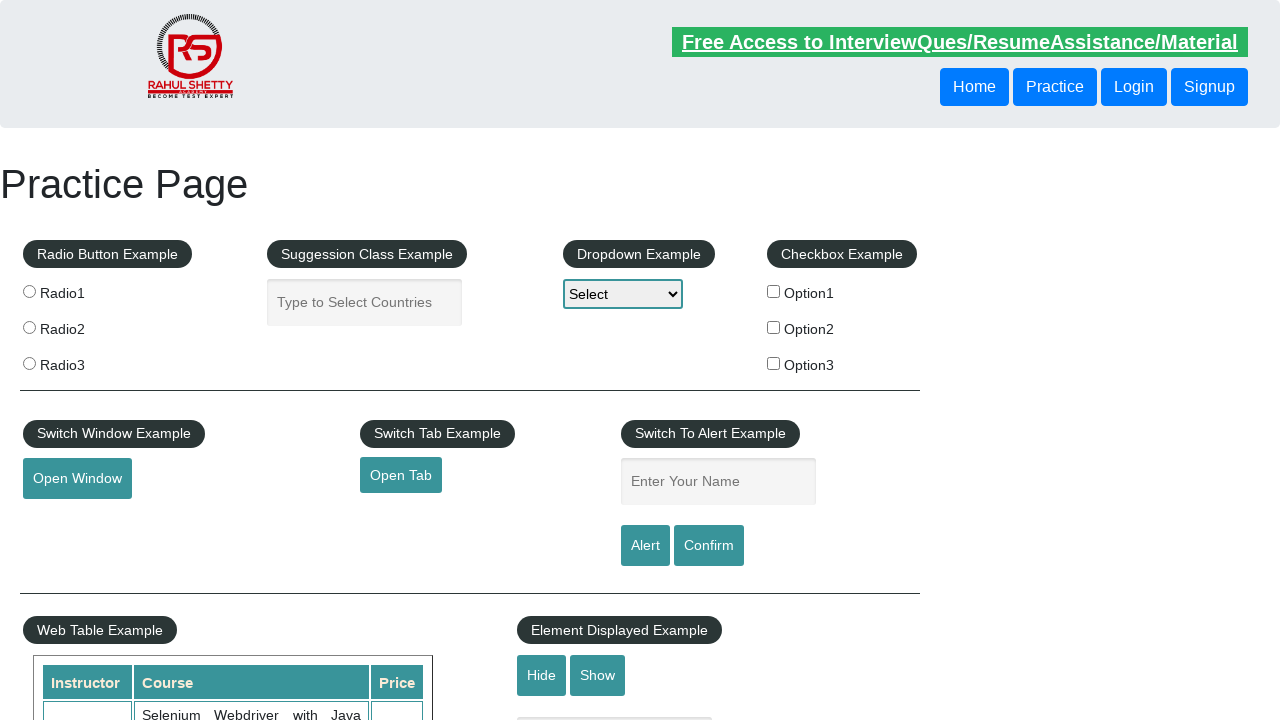

Selected 'option1' from dropdown menu on #dropdown-class-example
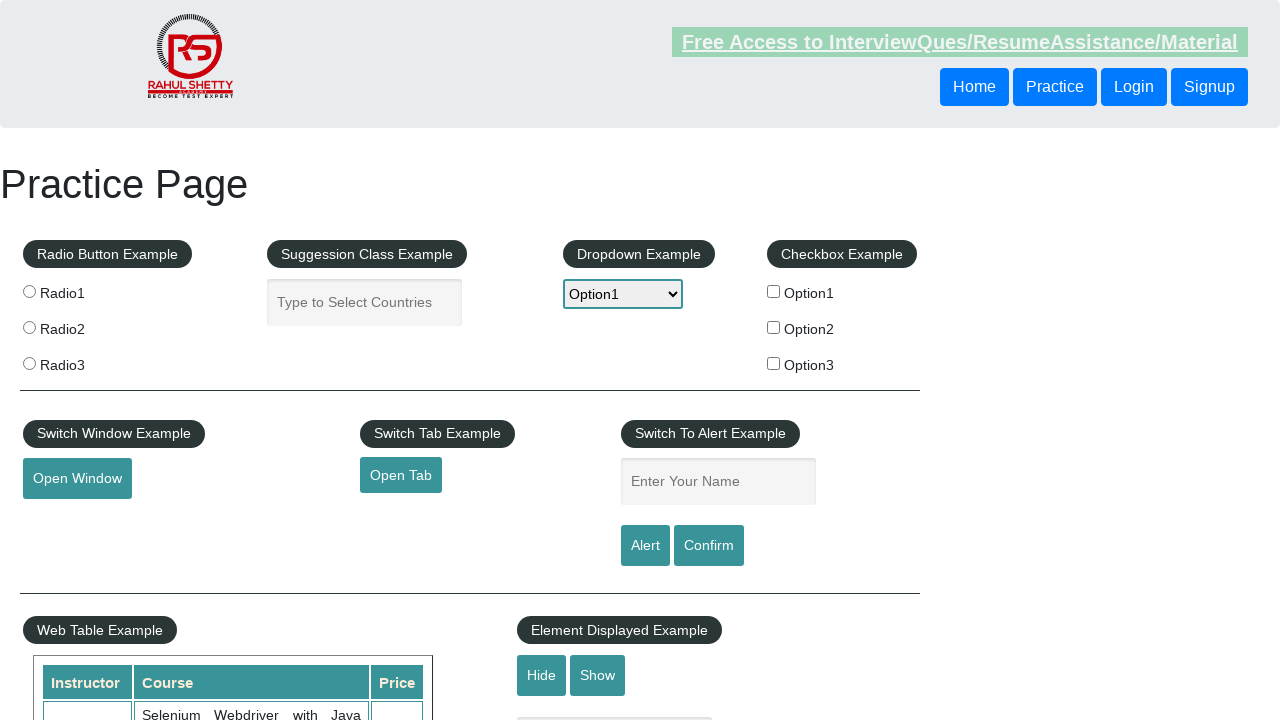

Retrieved selected value from dropdown
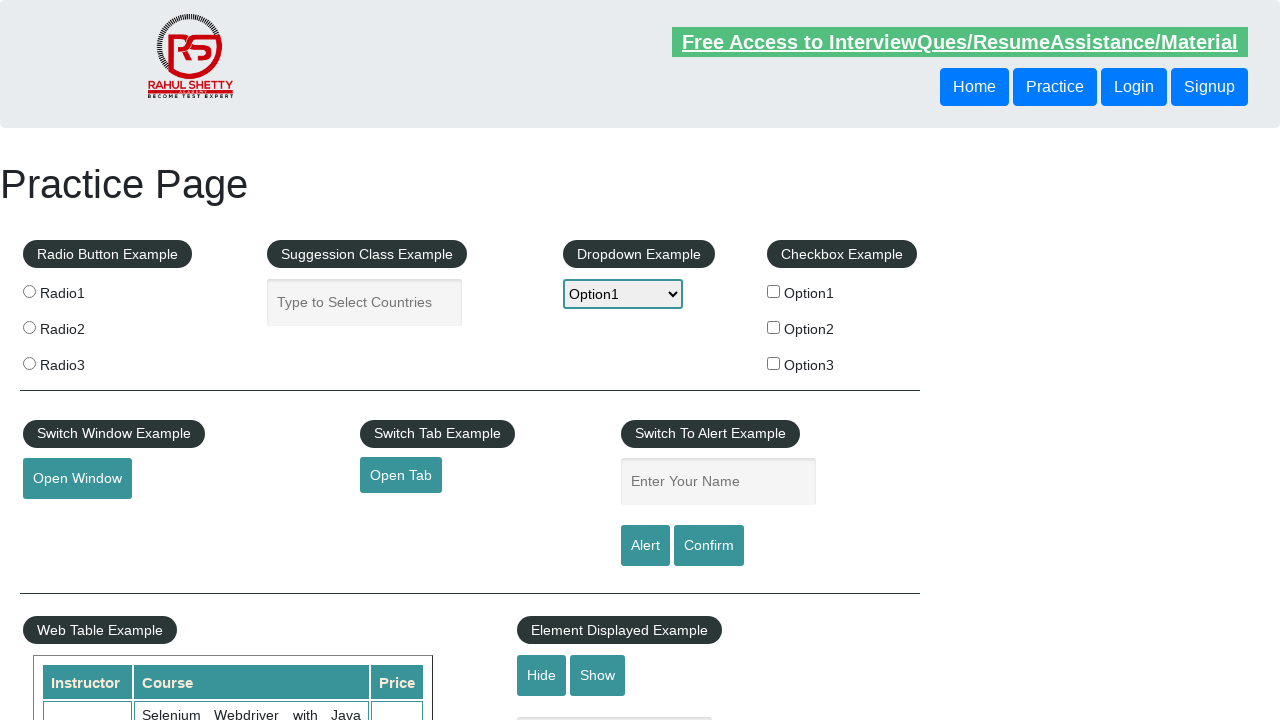

Verified that selected value equals 'option1'
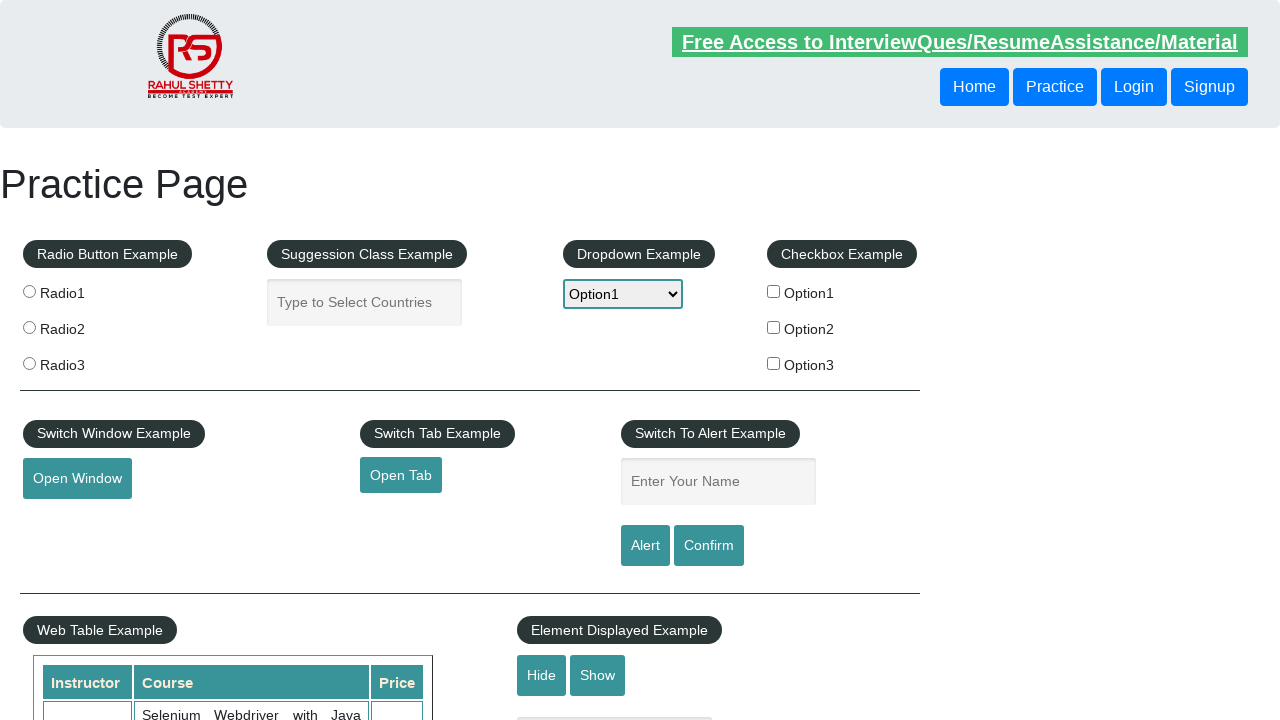

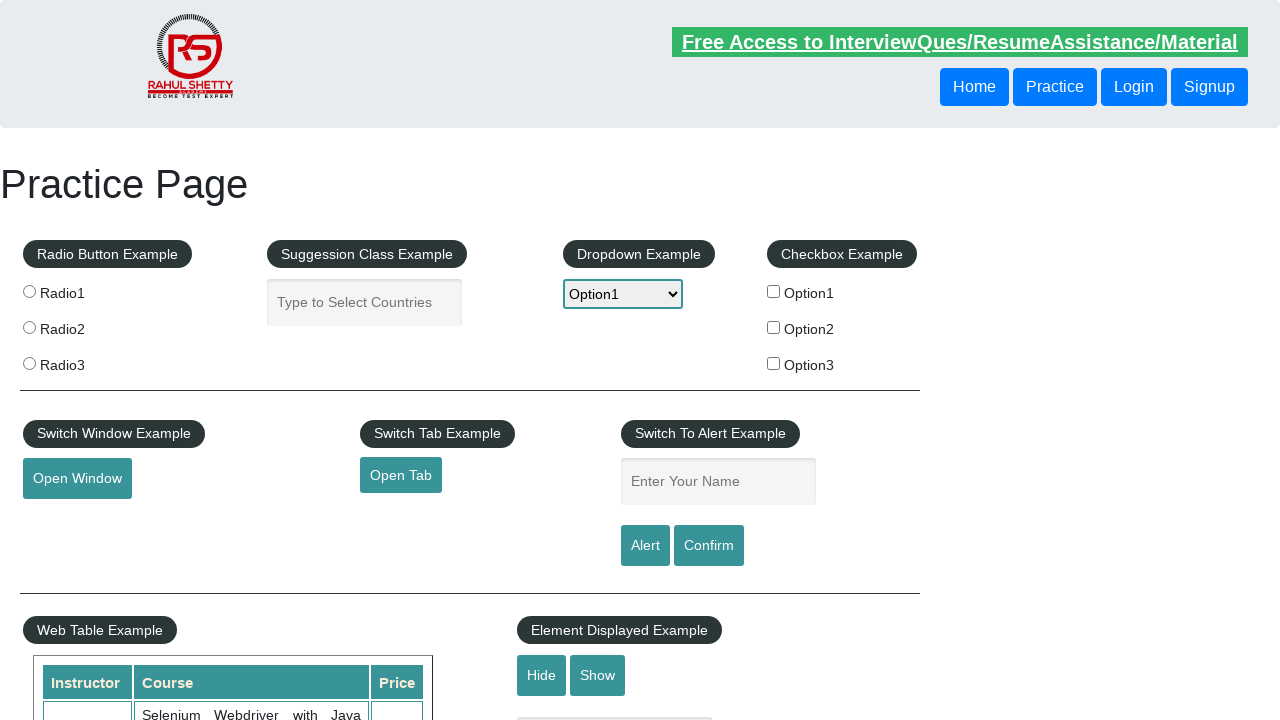